Tests browser window handling by clicking a link that opens a new window, then switching between the parent and child windows to verify navigation between multiple browser contexts.

Starting URL: https://opensource-demo.orangehrmlive.com/web/index.php/auth/login

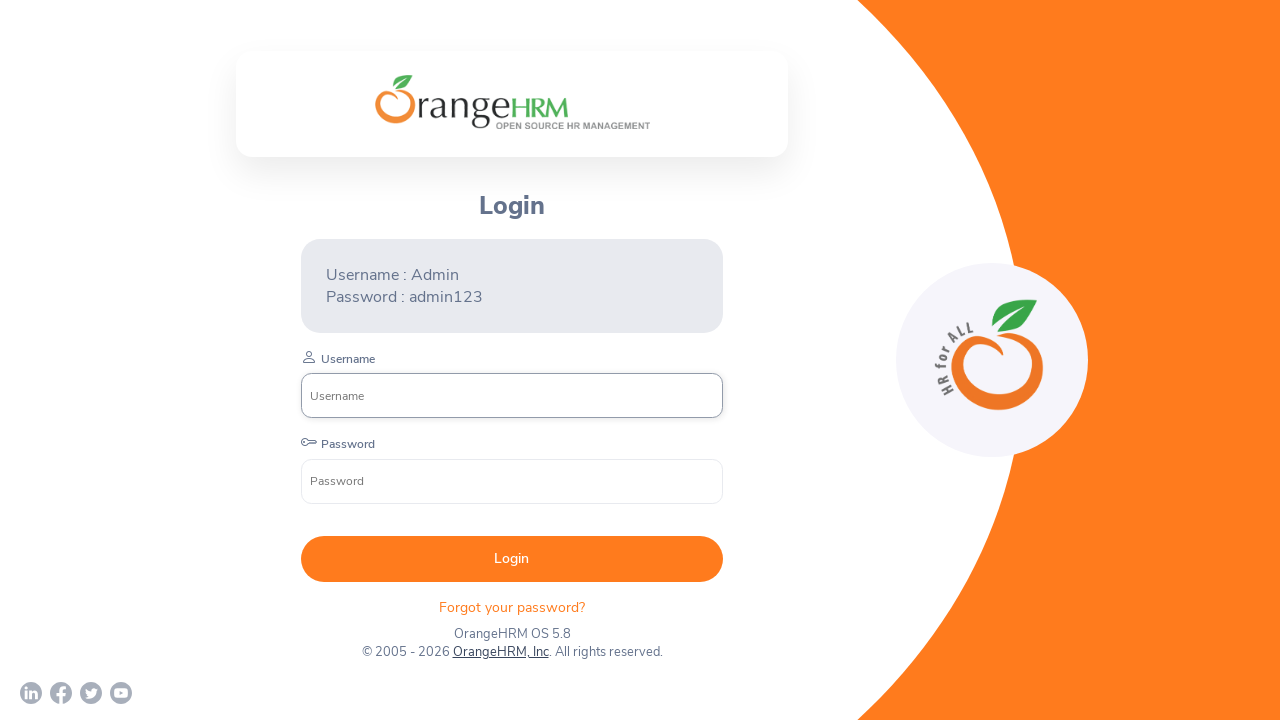

Clicked on 'OrangeHRM, Inc' link to open new window at (500, 652) on xpath=//a[normalize-space()='OrangeHRM, Inc']
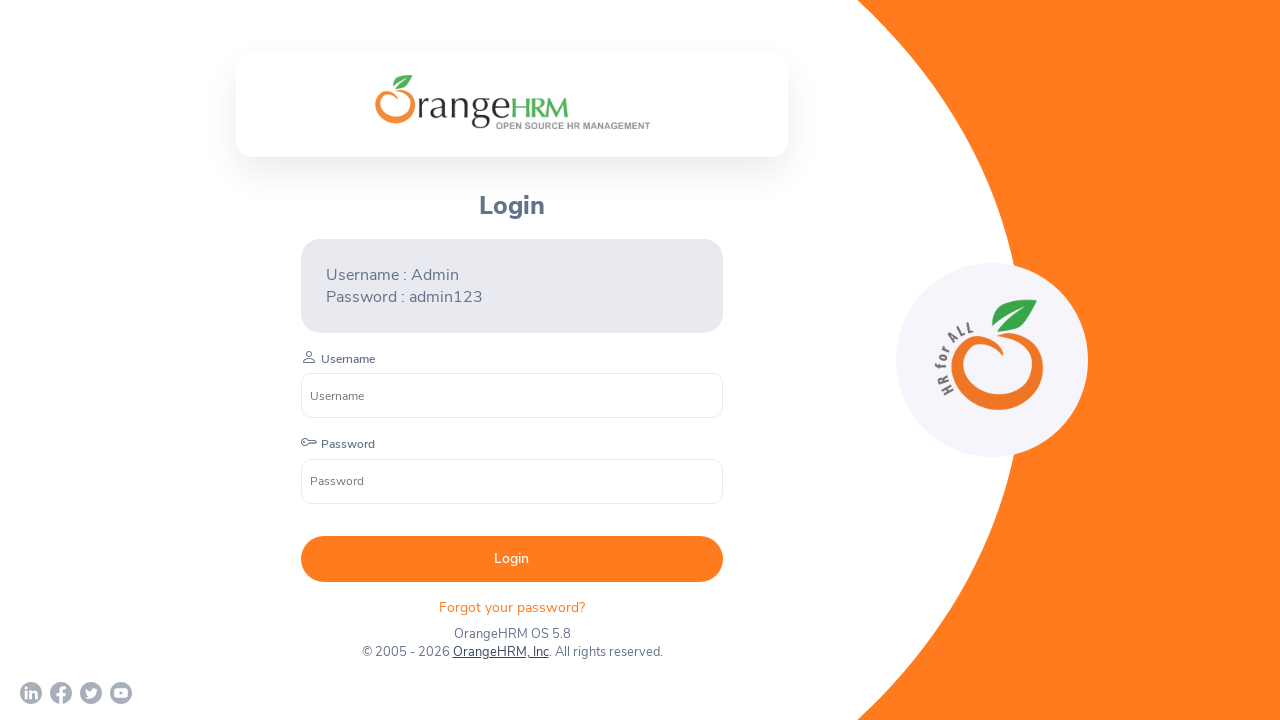

Captured new child window page object
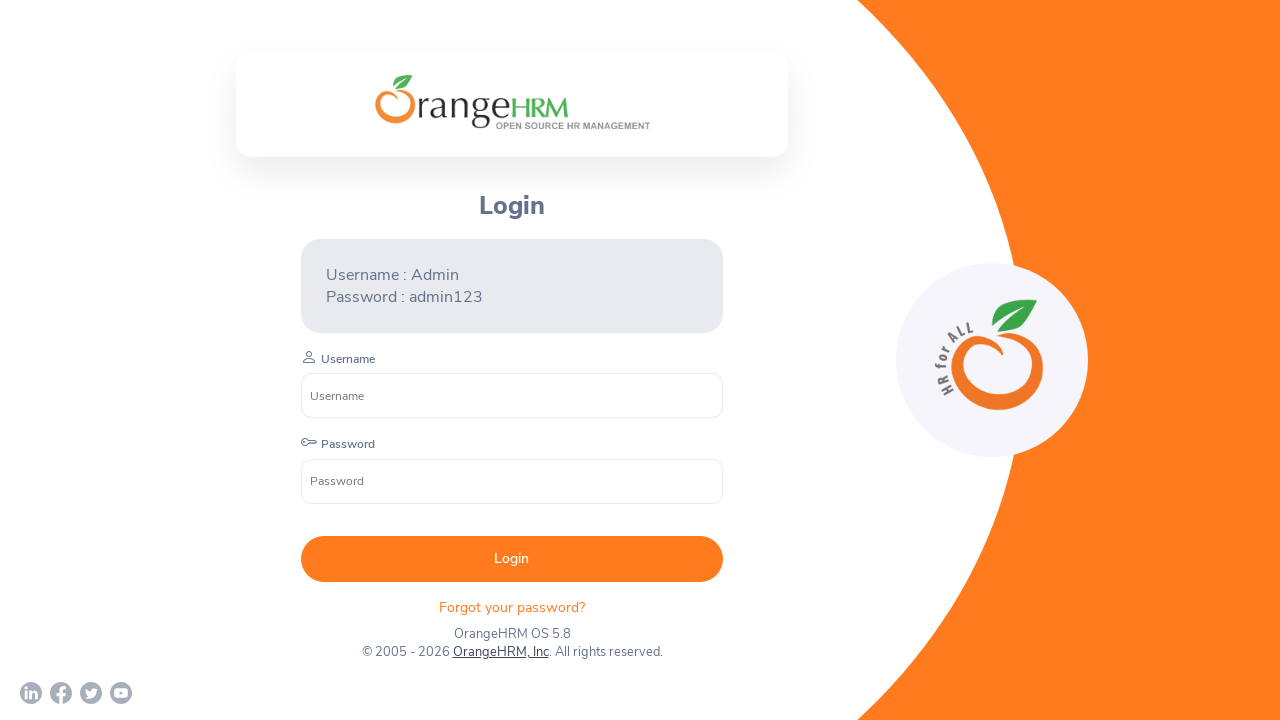

Child window page loaded successfully
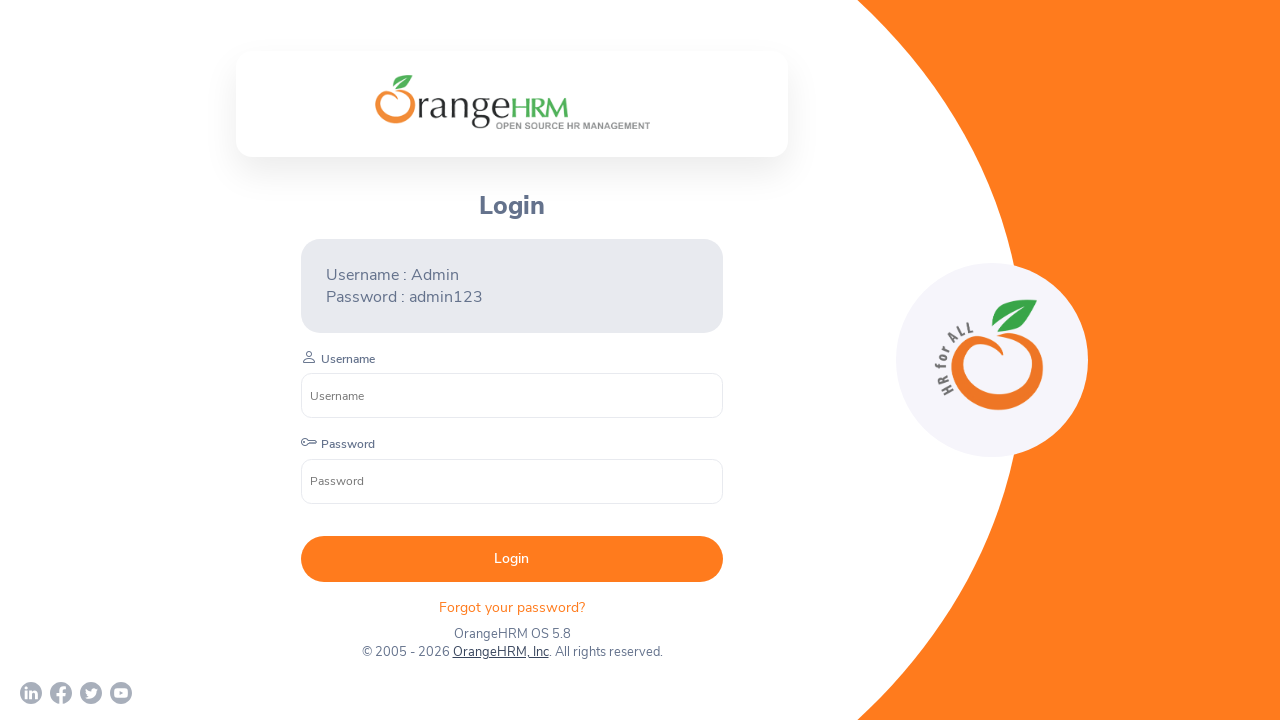

Retrieved all pages from context - identified parent and child windows
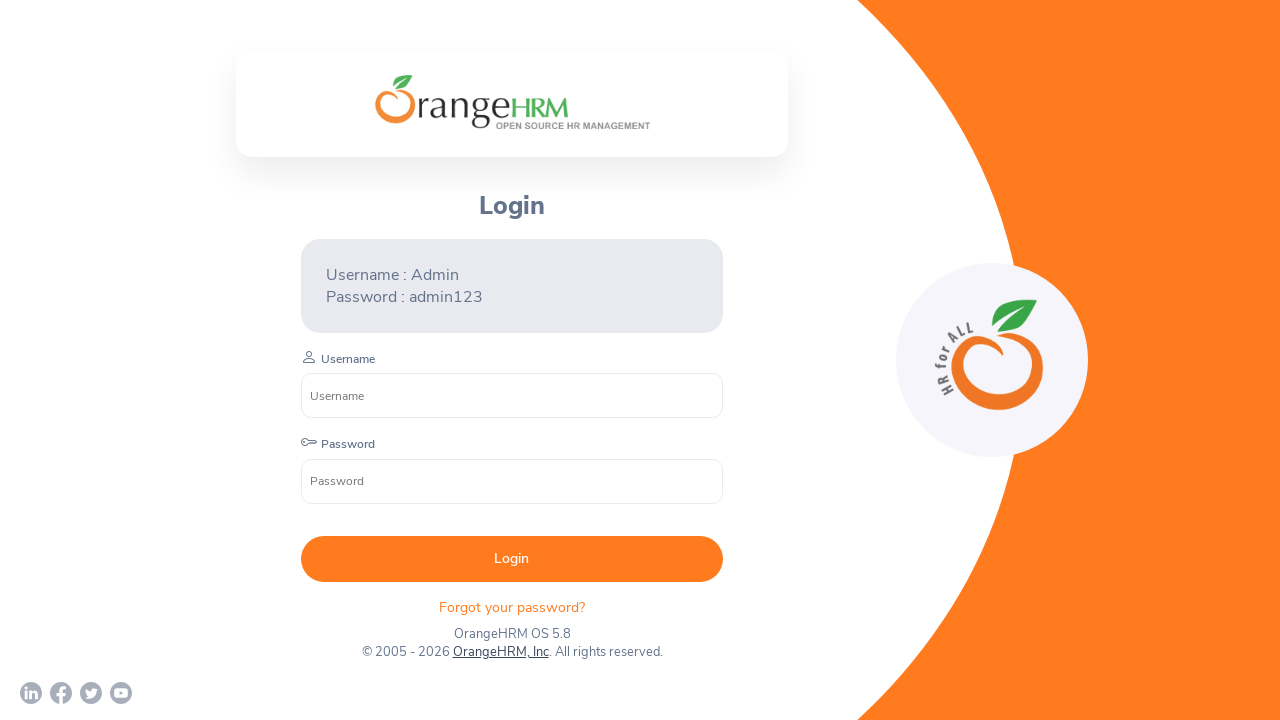

Switched focus to child window
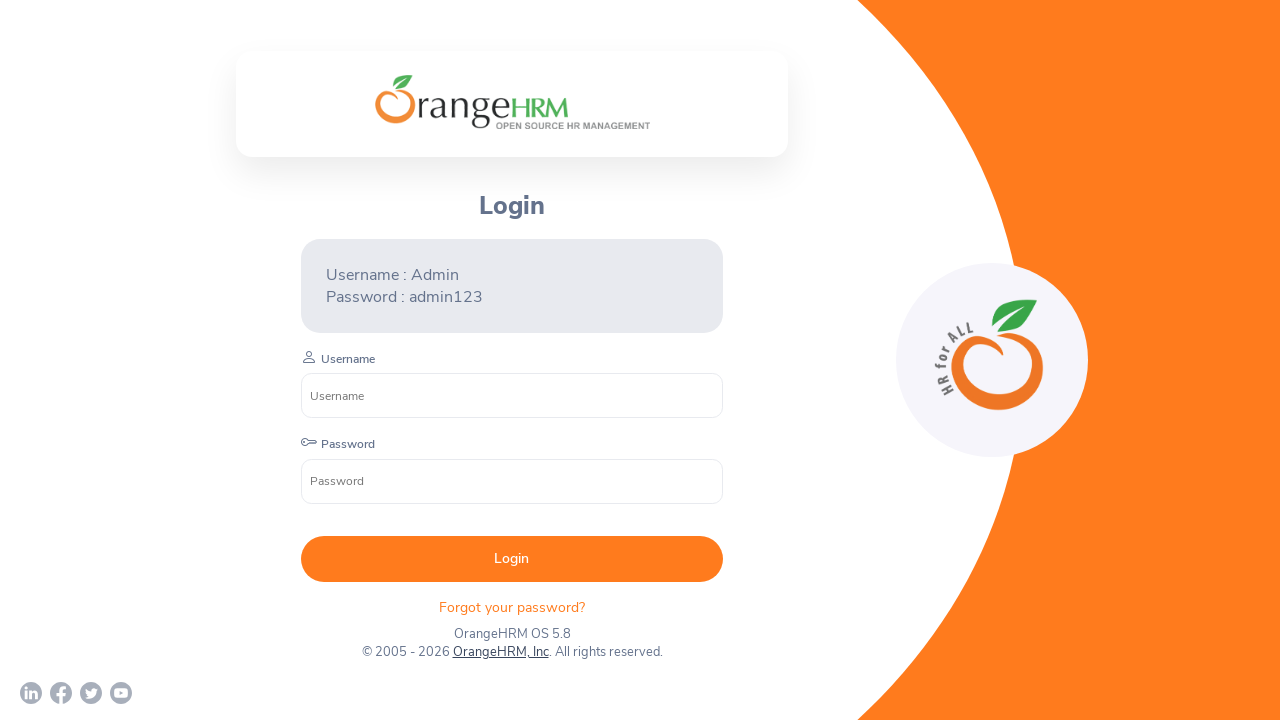

Child window fully loaded and ready
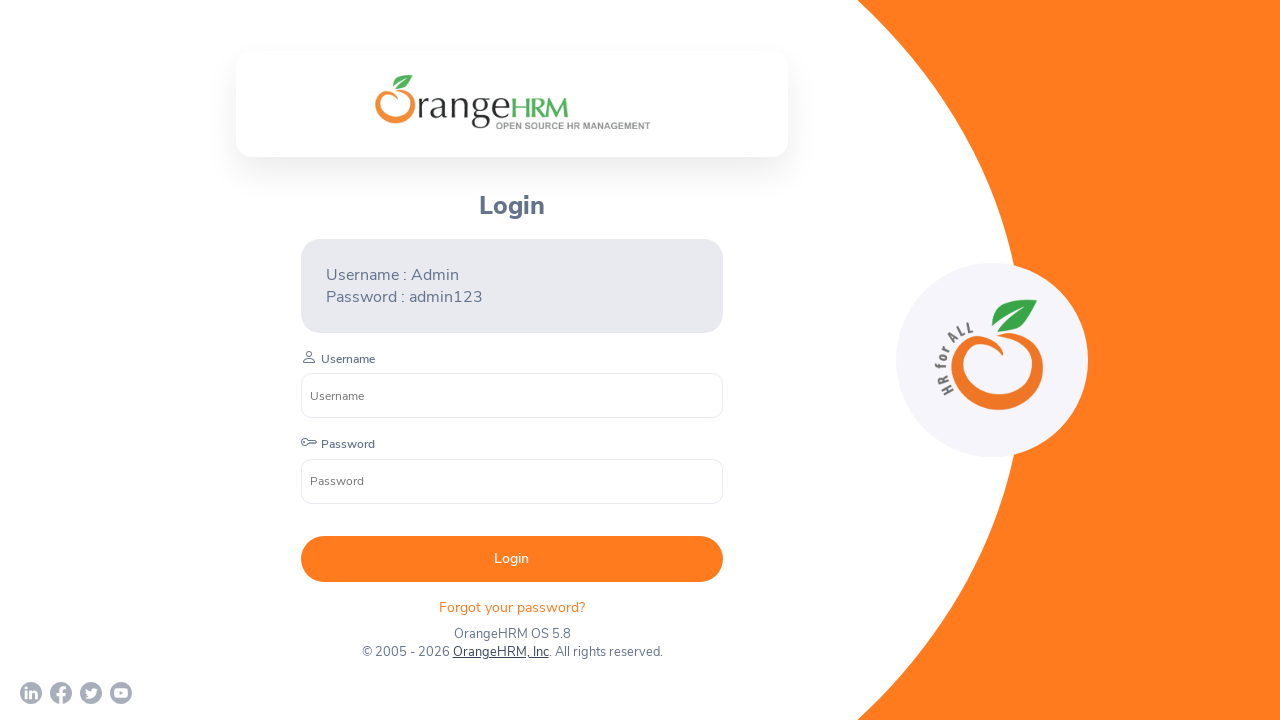

Switched focus back to parent window
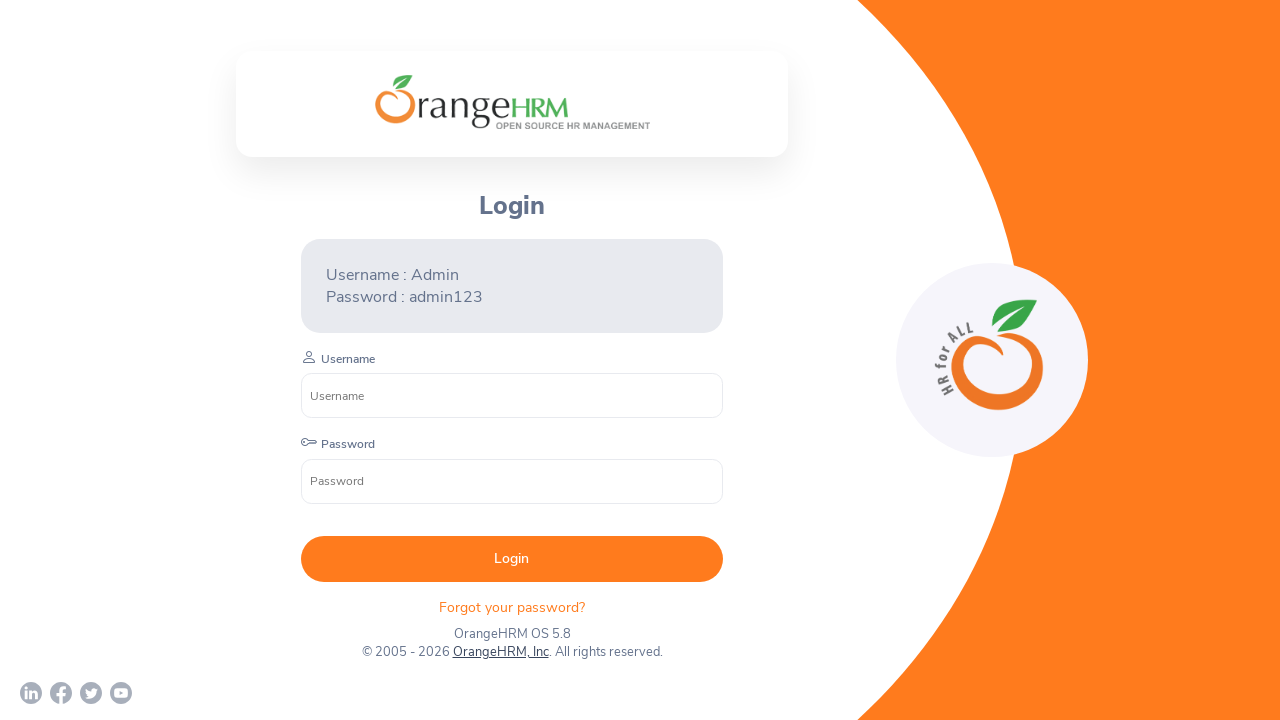

Parent window is active and loaded
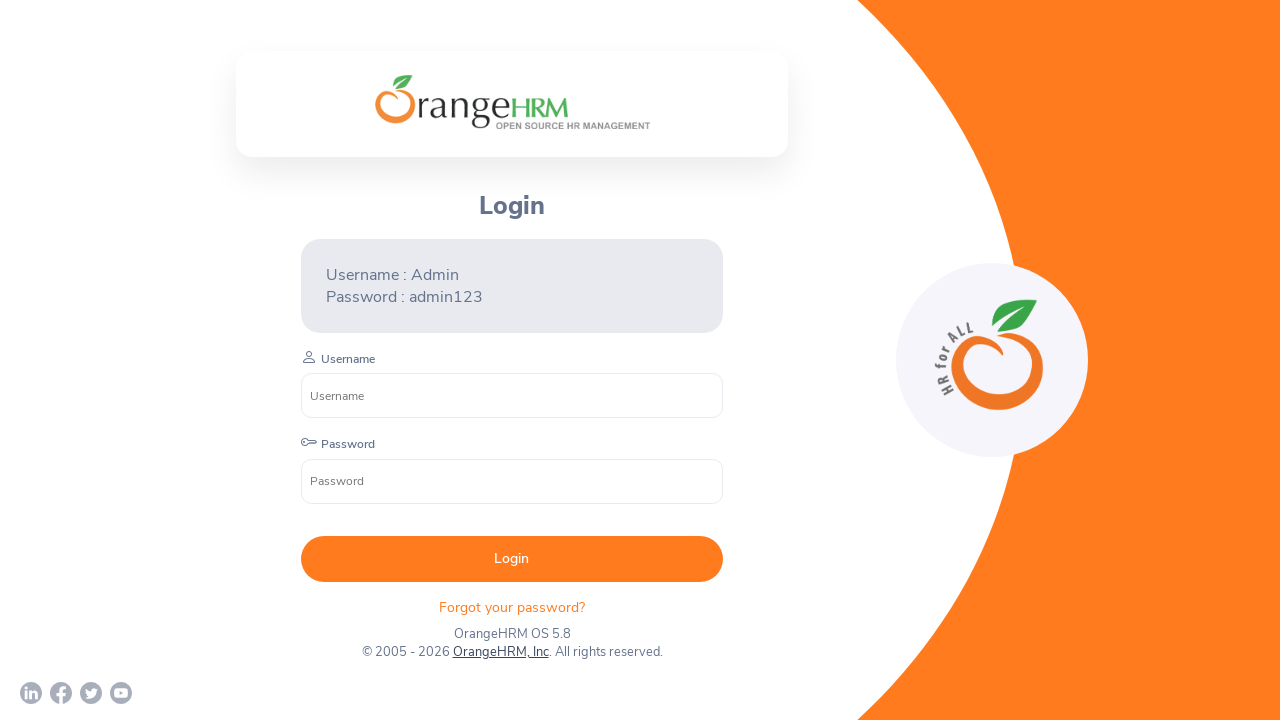

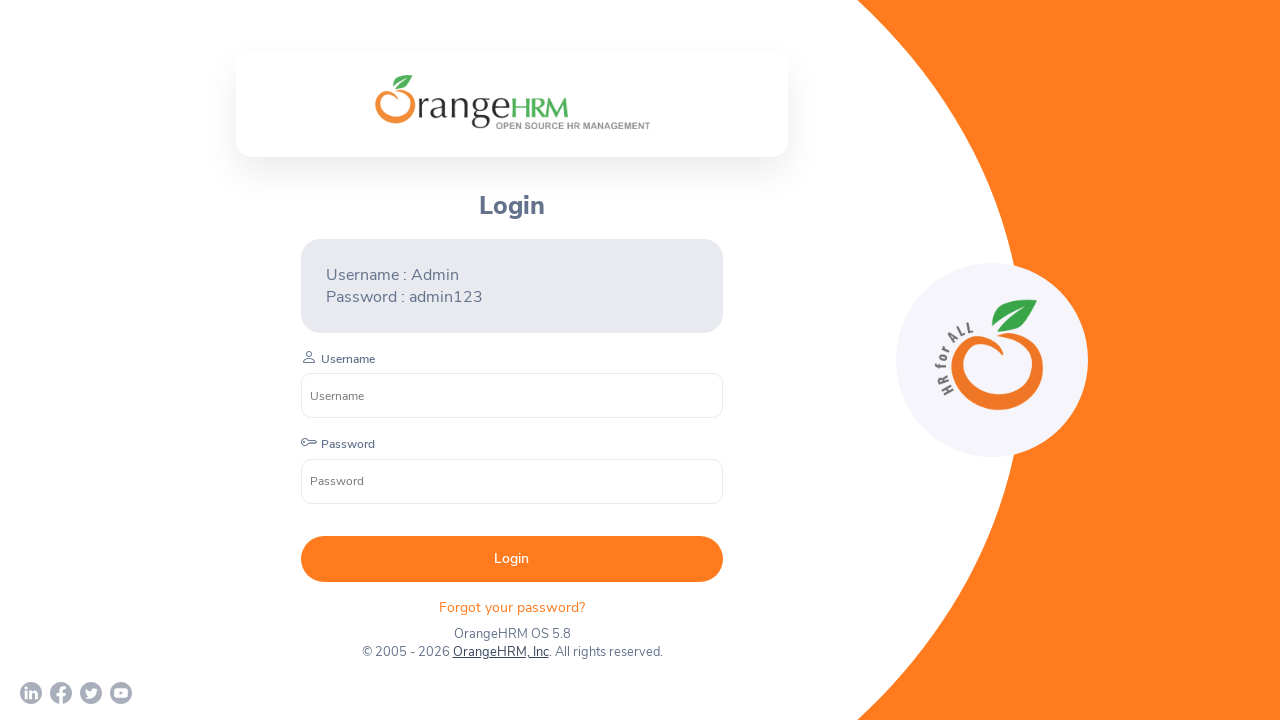